Navigates to an automation practice page and verifies that a text input element is present on the page

Starting URL: https://rahulshettyacademy.com/AutomationPractice/

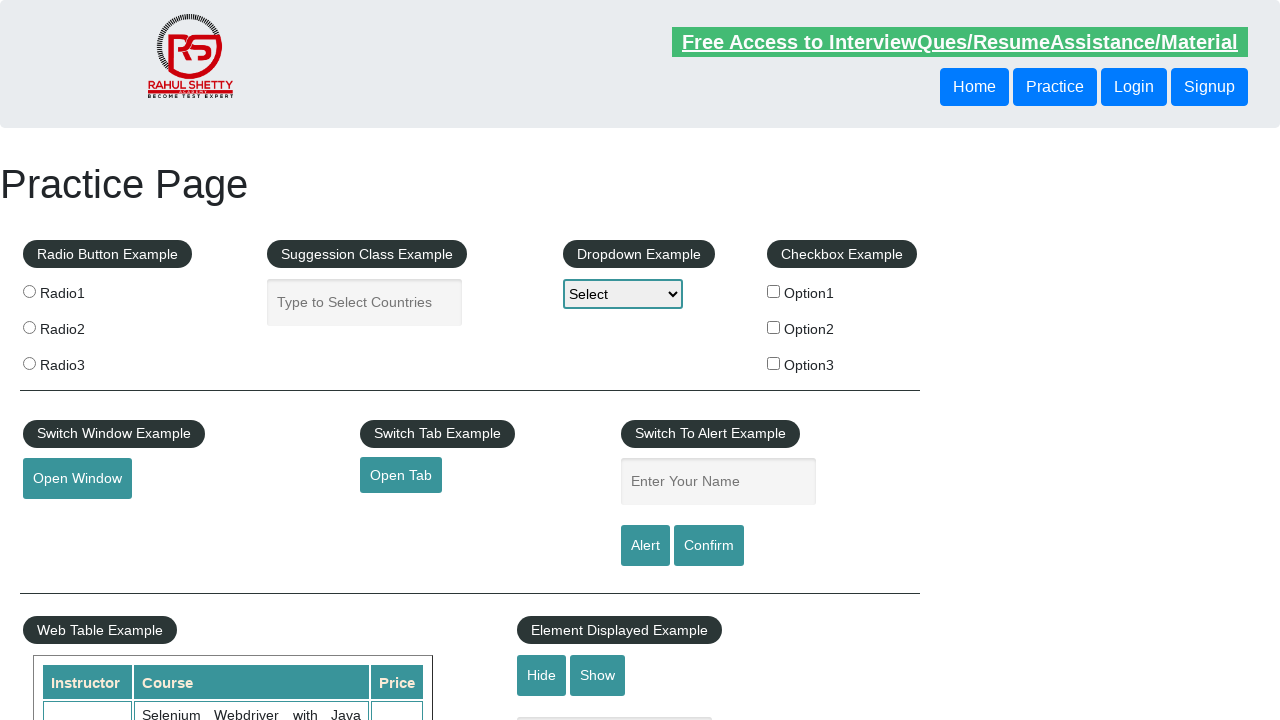

Waited for text input element to be present on the page
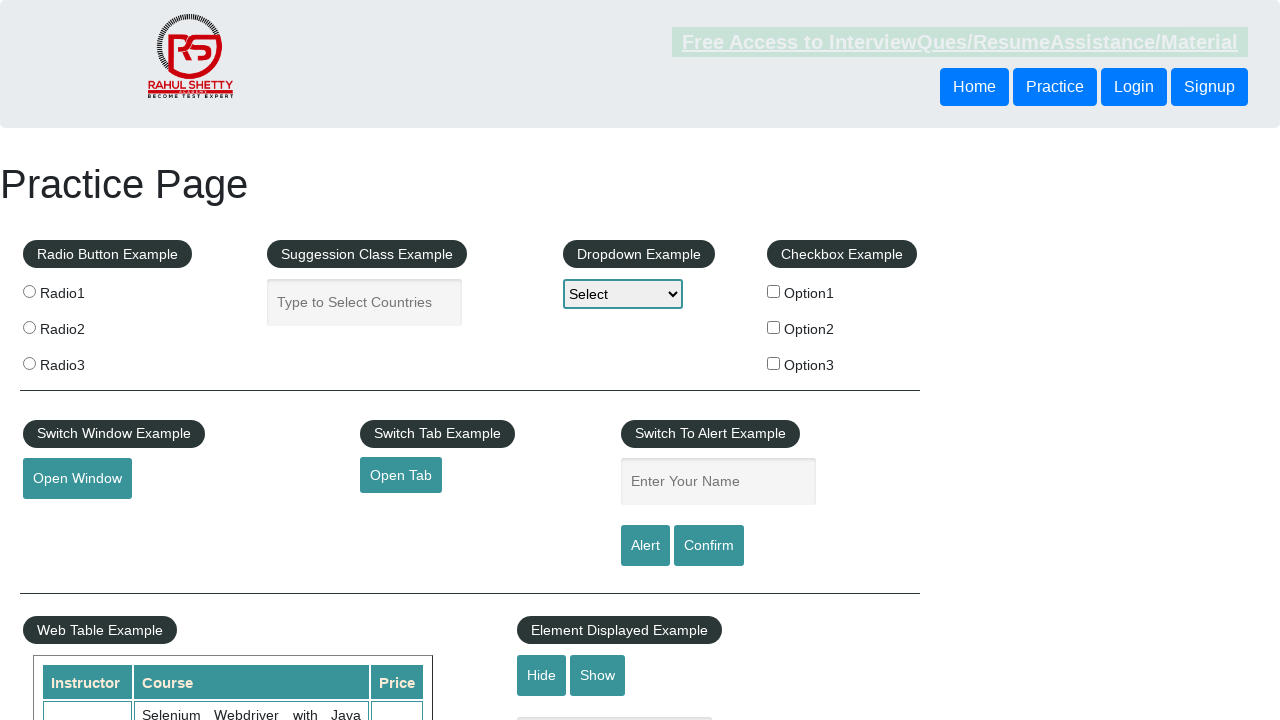

Took full page screenshot
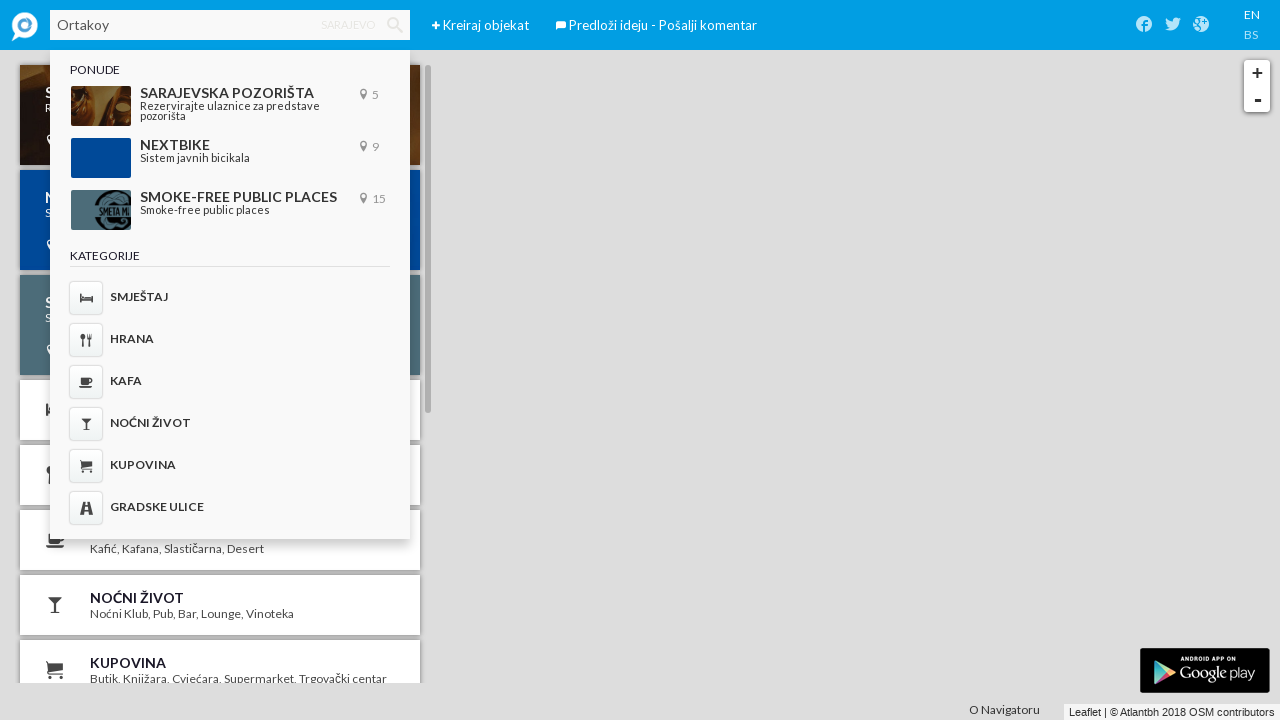

Located the text input element
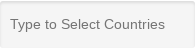

Took screenshot of the text input element
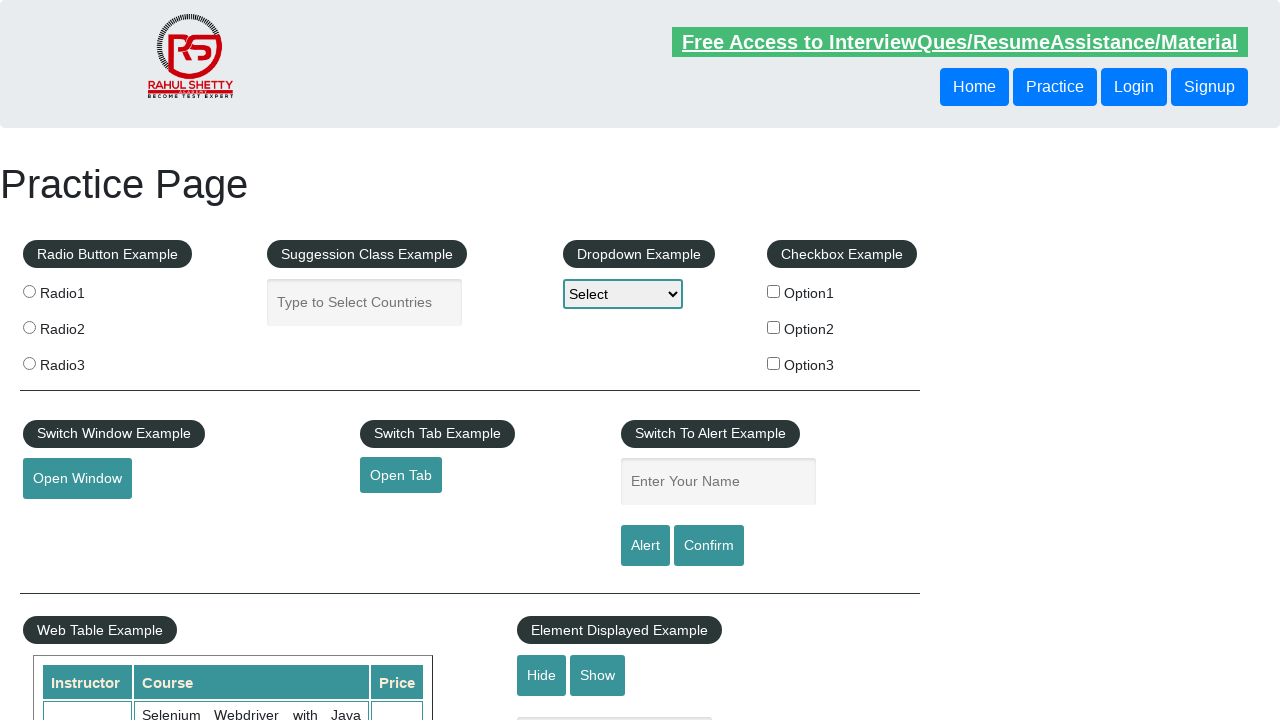

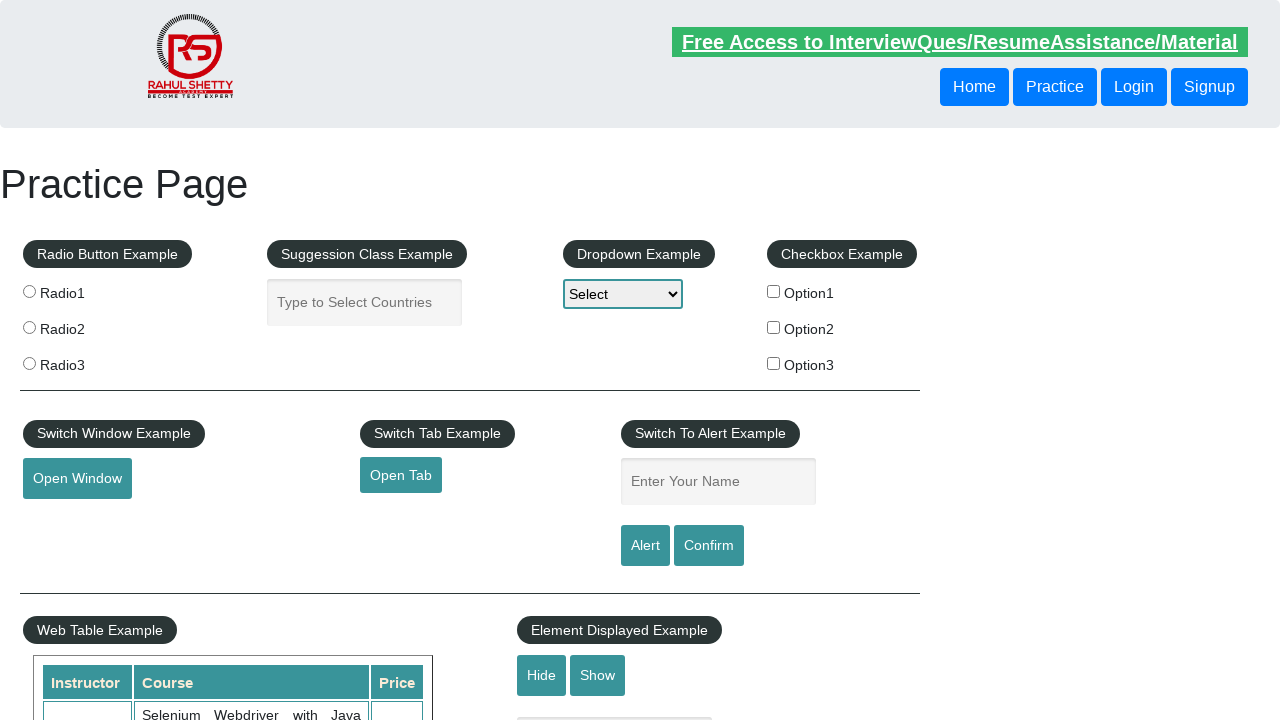